Tests the Radio Button functionality on DemoQA by navigating to the Elements section, selecting the Radio Button submenu, and clicking on "Yes" and "Impressive" radio button options.

Starting URL: https://demoqa.com

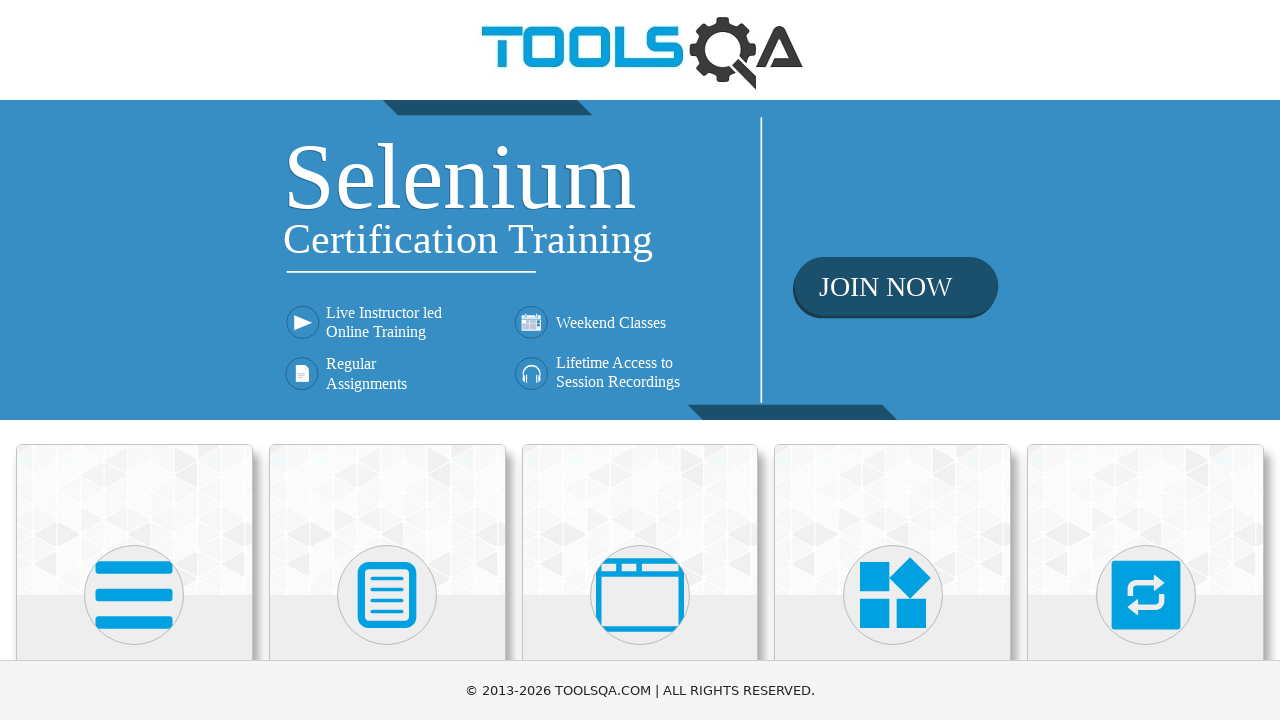

Clicked on Elements menu at (134, 360) on xpath=//h5[normalize-space()='Elements']
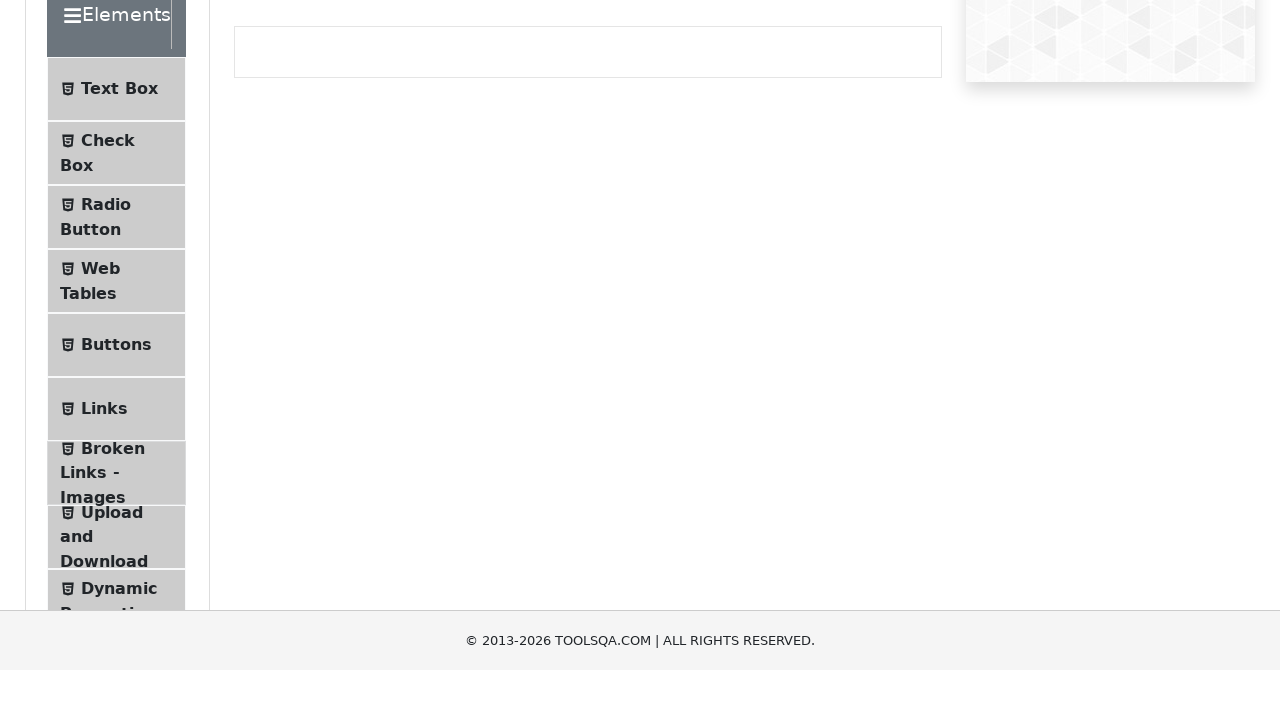

Radio Button submenu item loaded
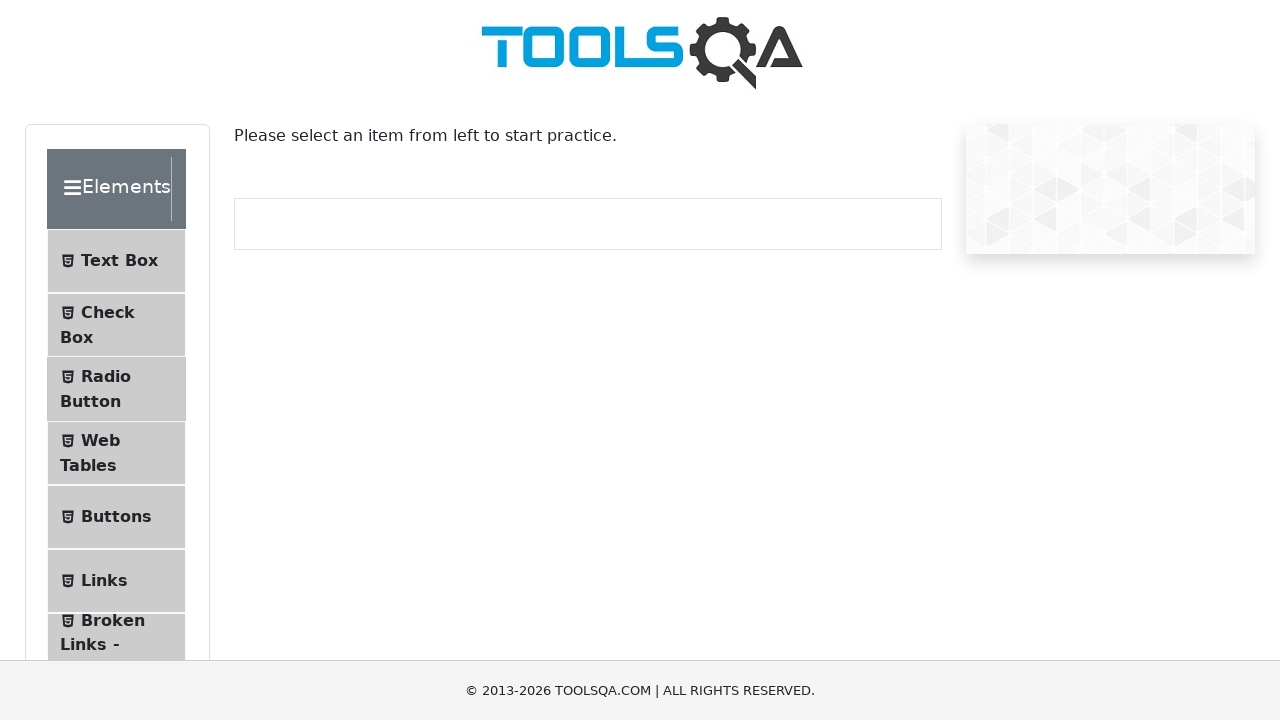

Clicked on Radio Button submenu item at (116, 389) on #item-2
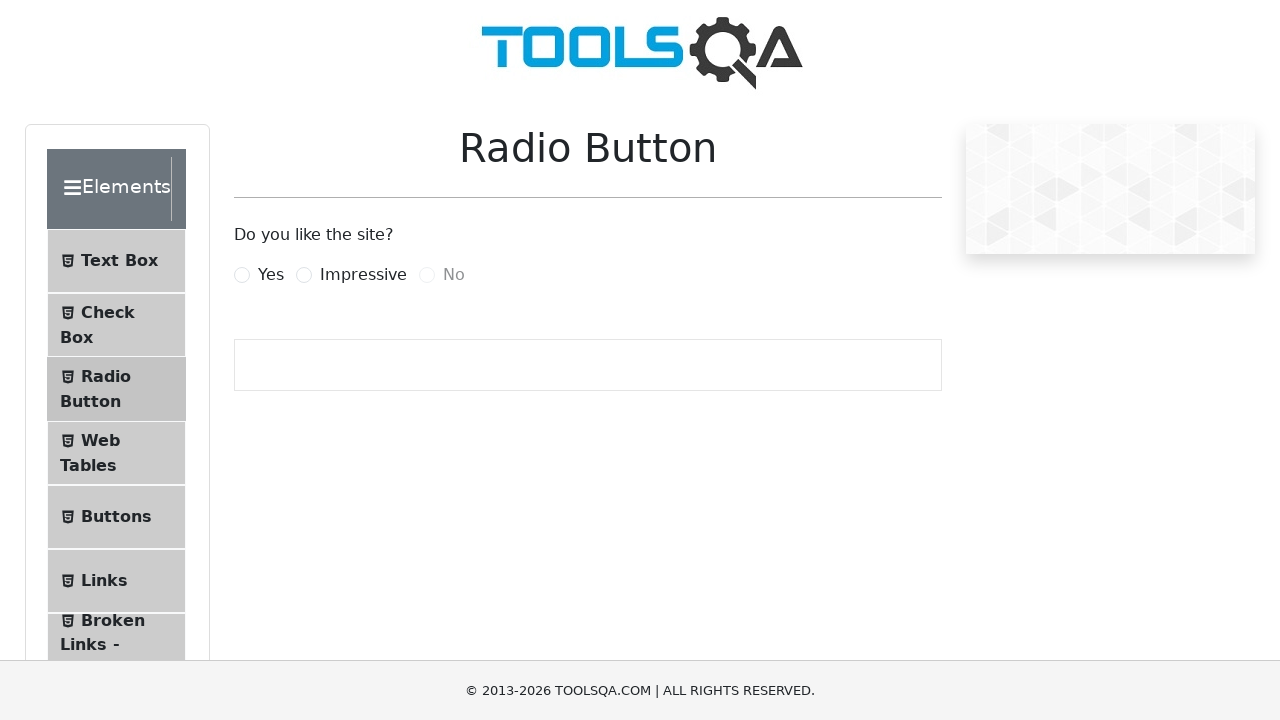

Yes radio button is available
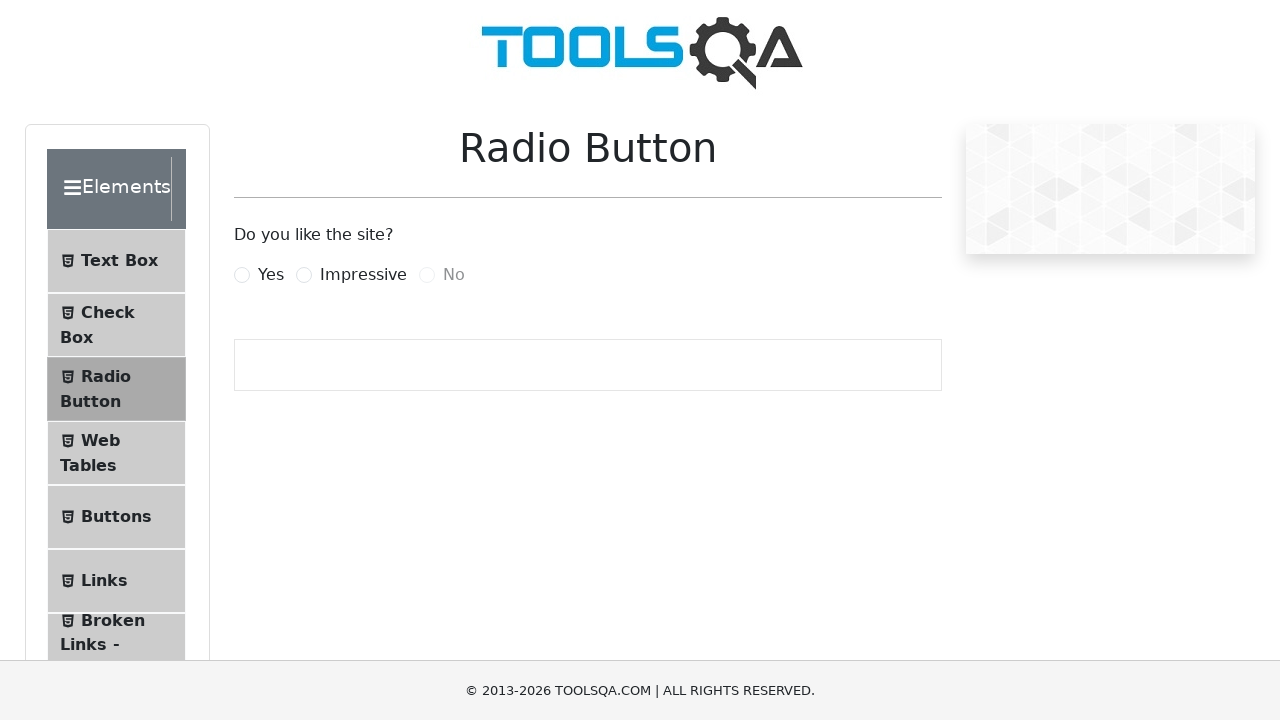

Clicked on 'Yes' radio button at (271, 275) on label[for='yesRadio']
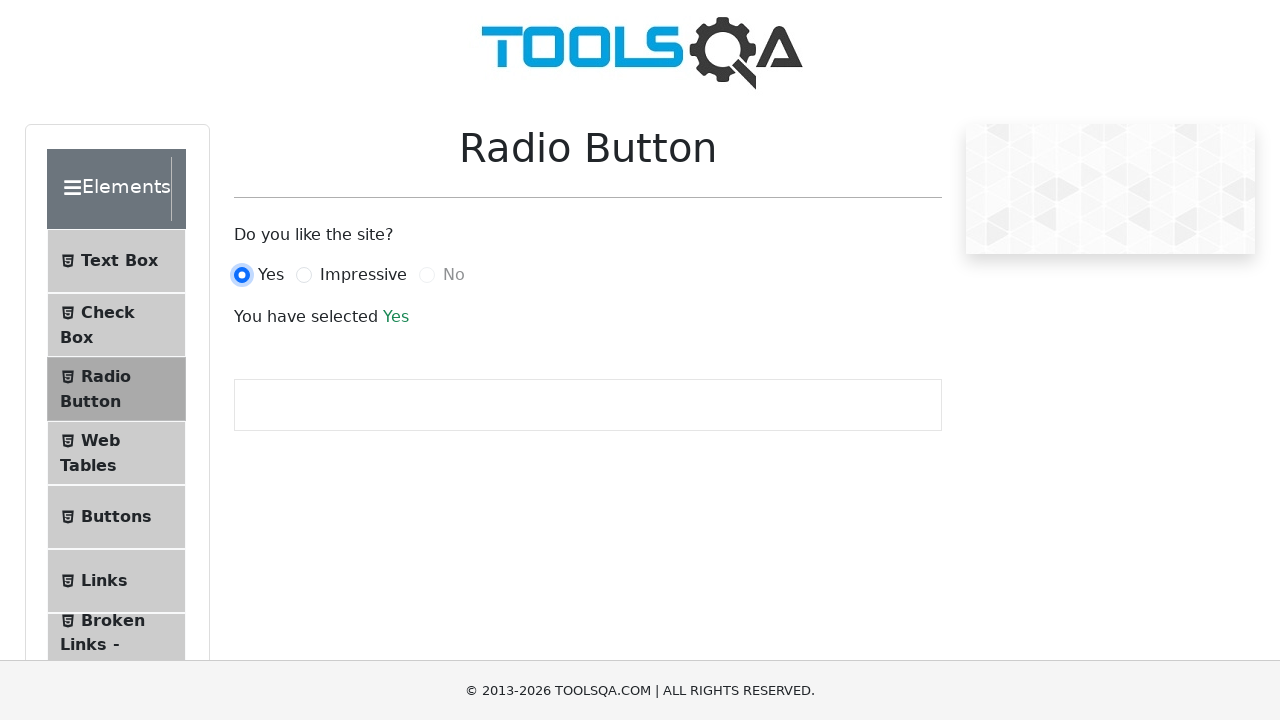

Clicked on 'Impressive' radio button at (363, 275) on label[for='impressiveRadio']
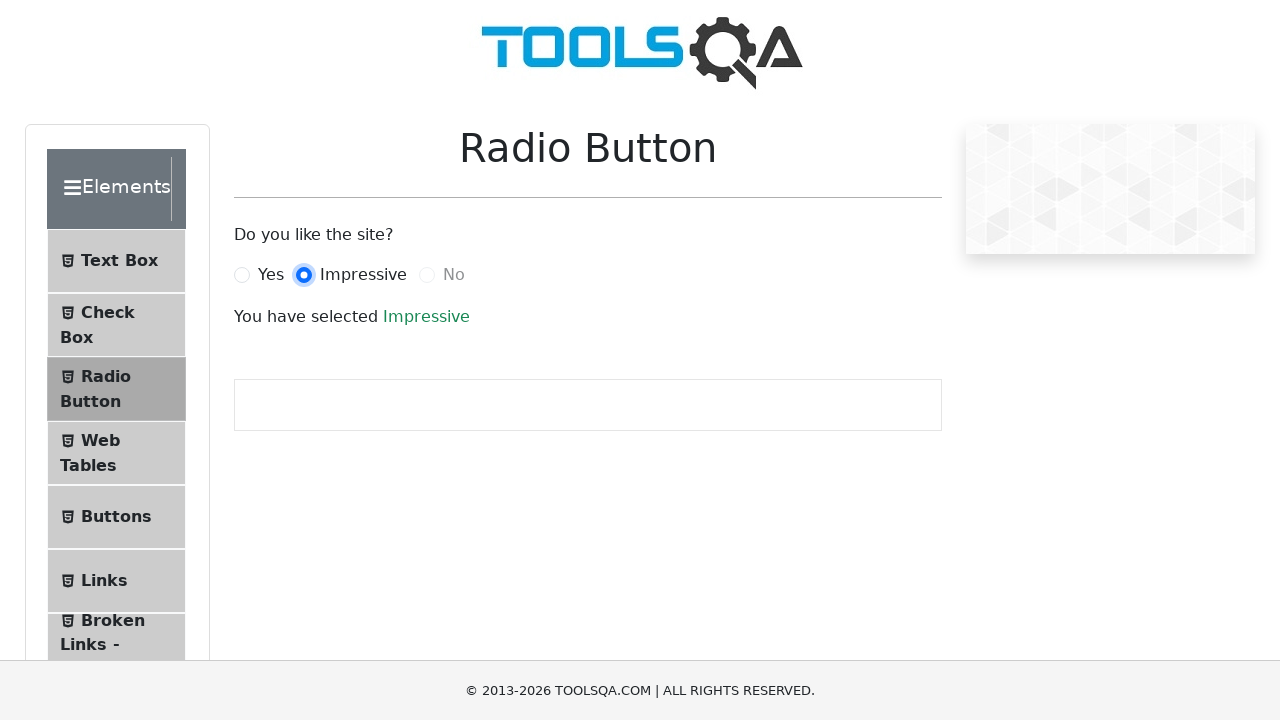

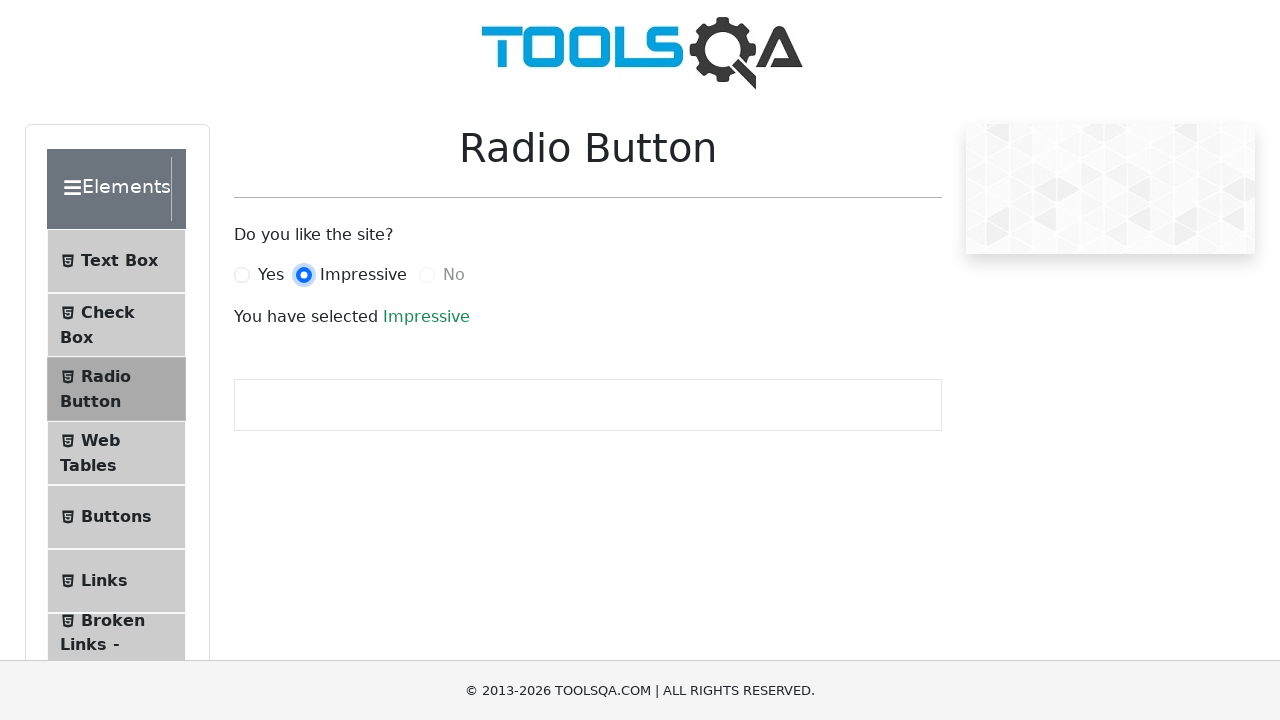